Tests that disabling flips constraint is respected even when a cash goal is set.

Starting URL: https://frameworkrealestatesolutions.com/portfolio-simulator-v3.html

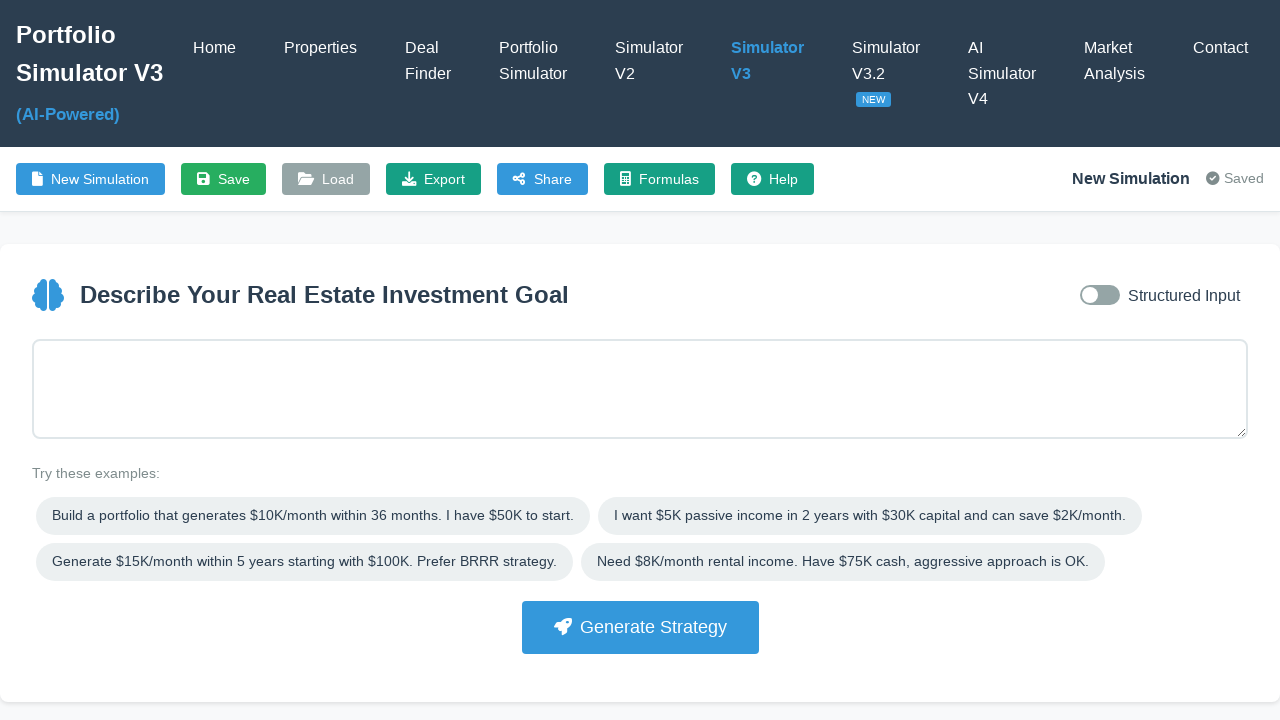

Portfolio Simulator V3 page loaded
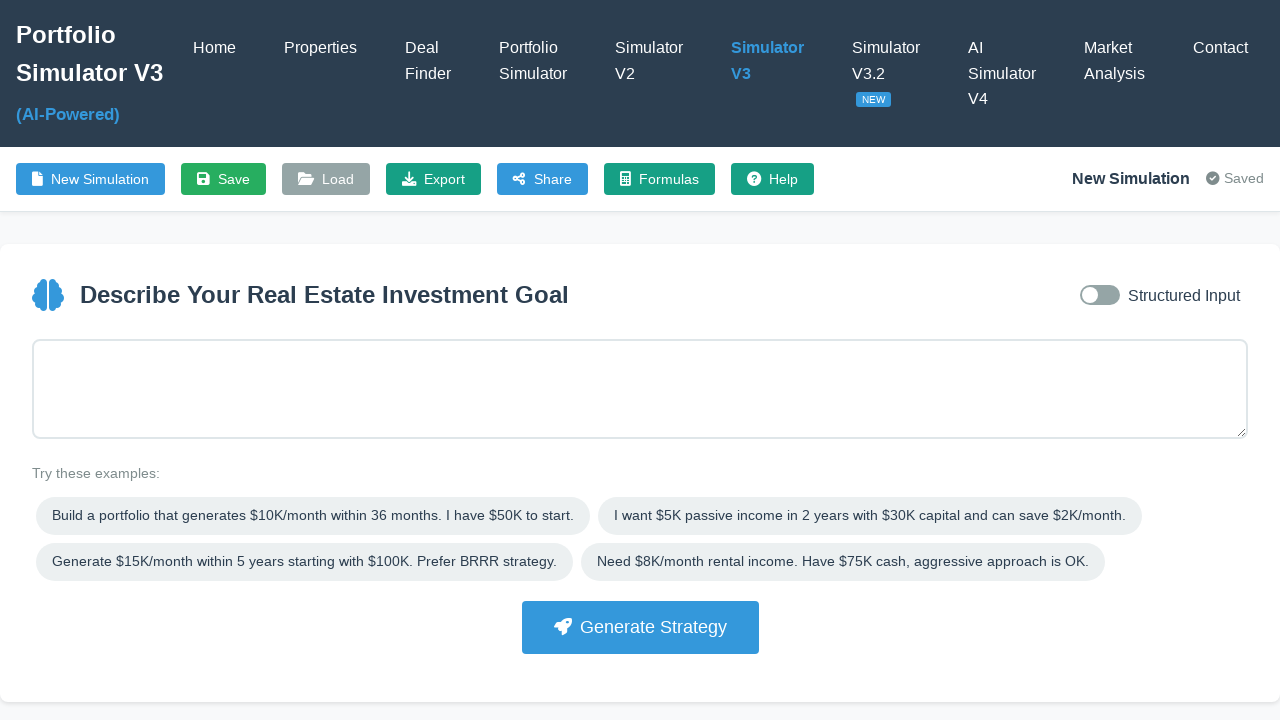

Switched to structured input mode at (1100, 295) on #inputModeToggle
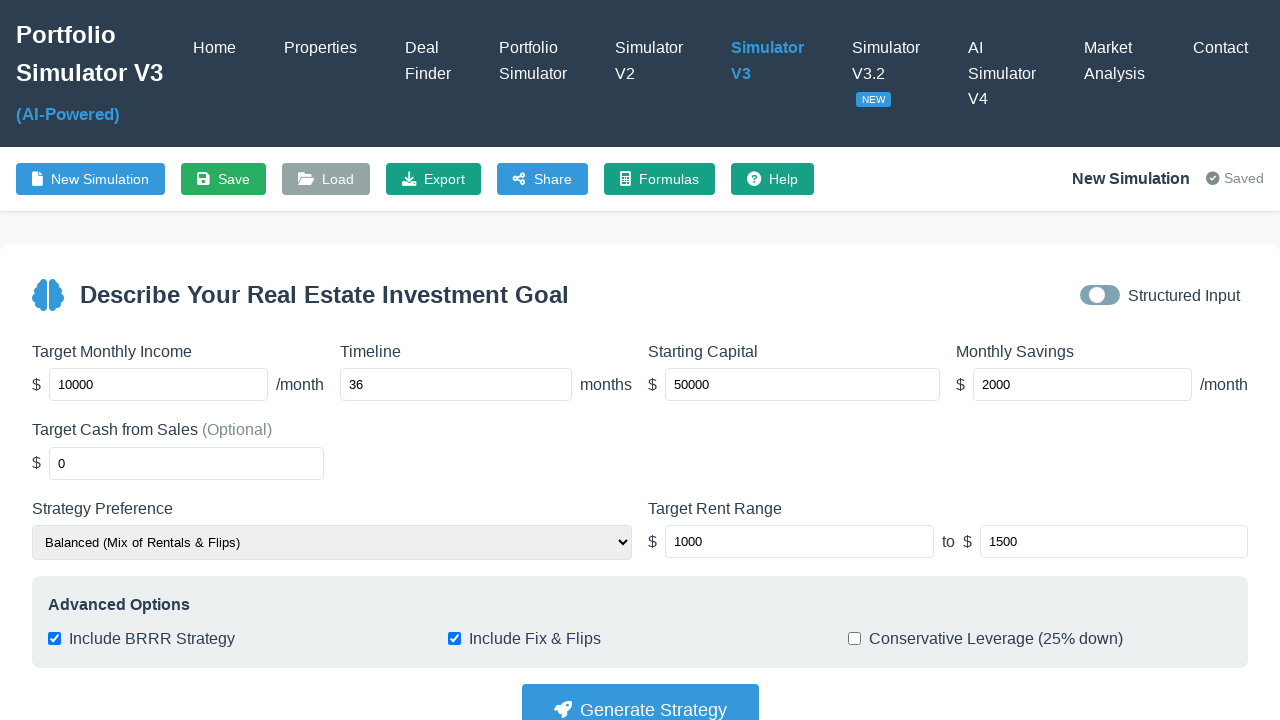

Set target income to 2000 on #targetIncome
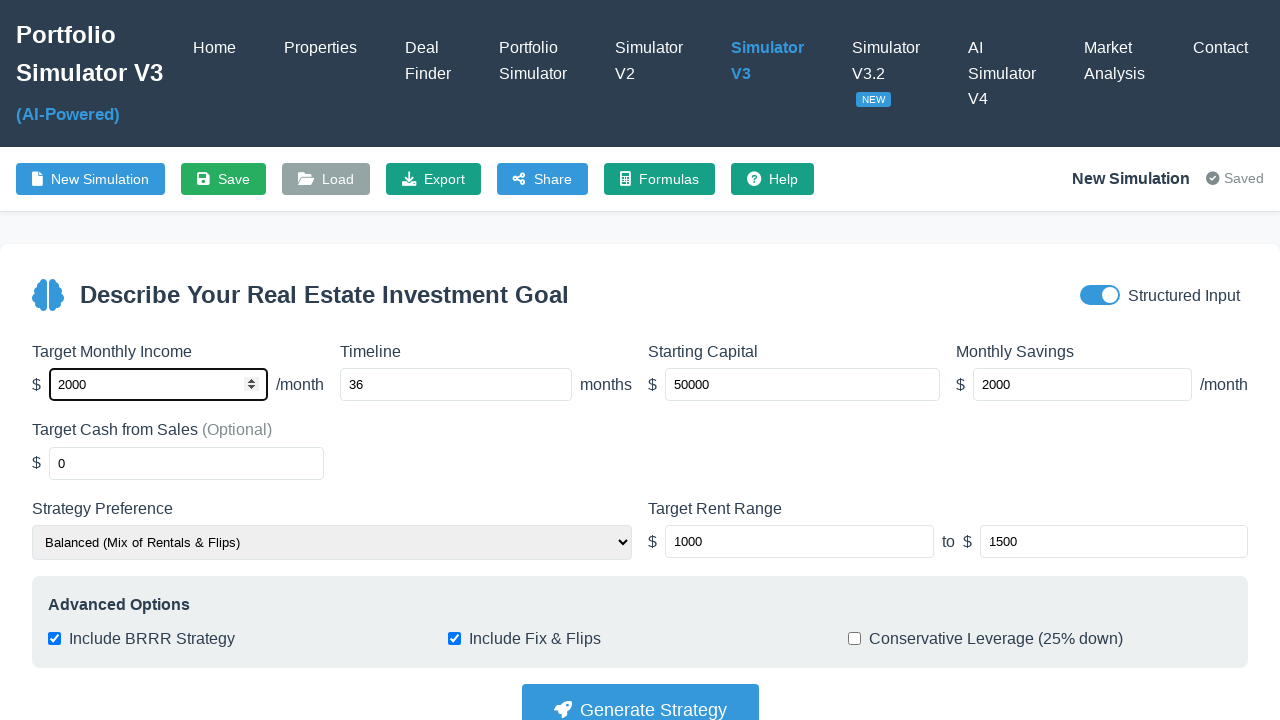

Set target cash from sales to 50000 on #targetCashFromSales
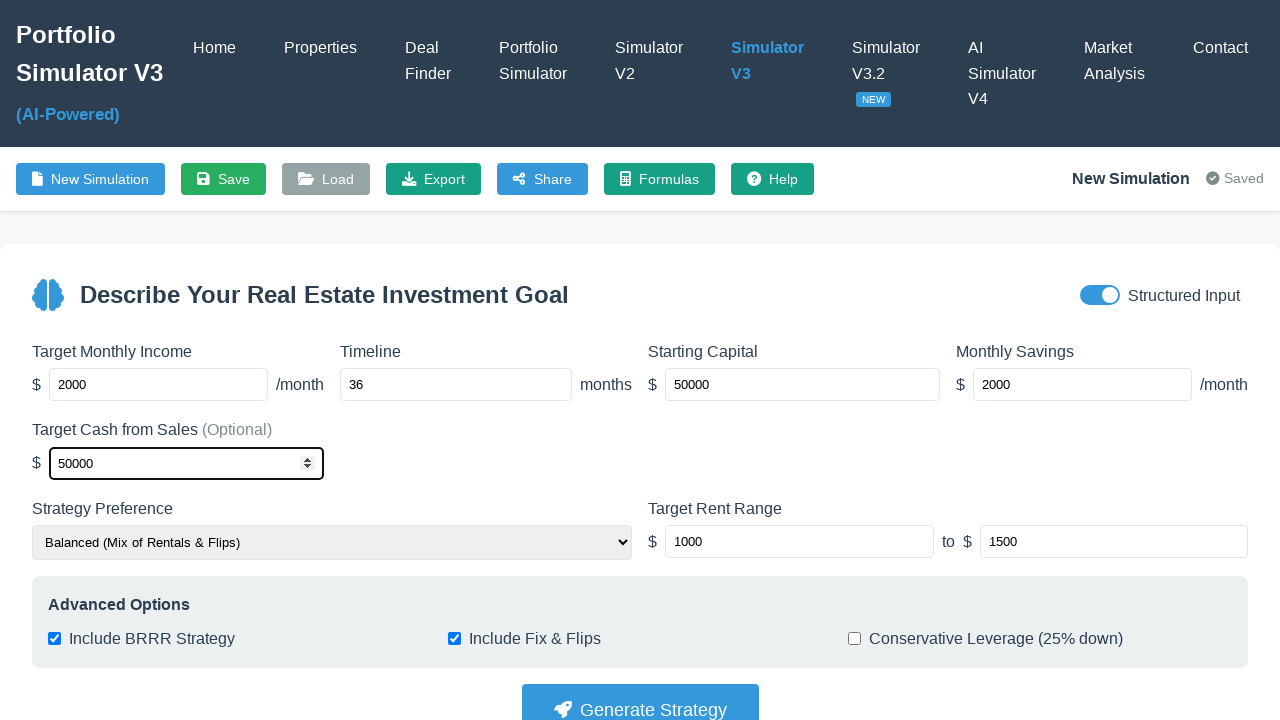

Set timeline to 48 months on #timeline
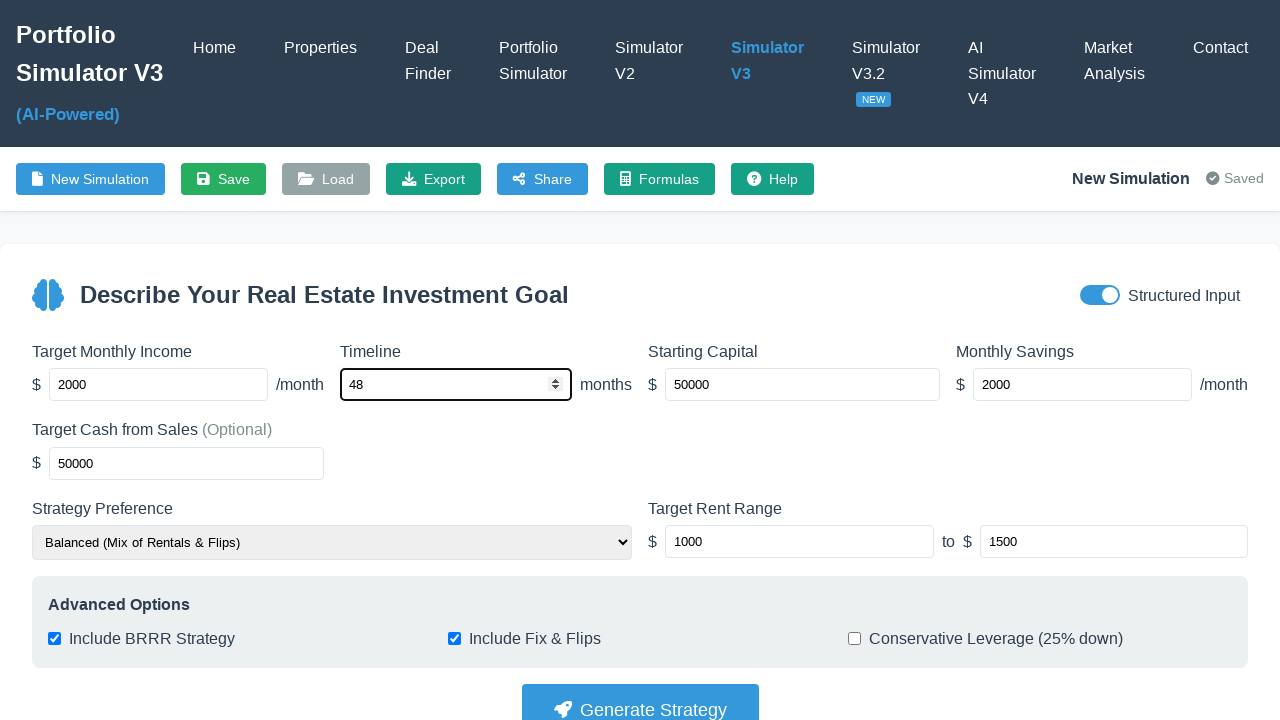

Set starting capital to 100000 on #startingCapital
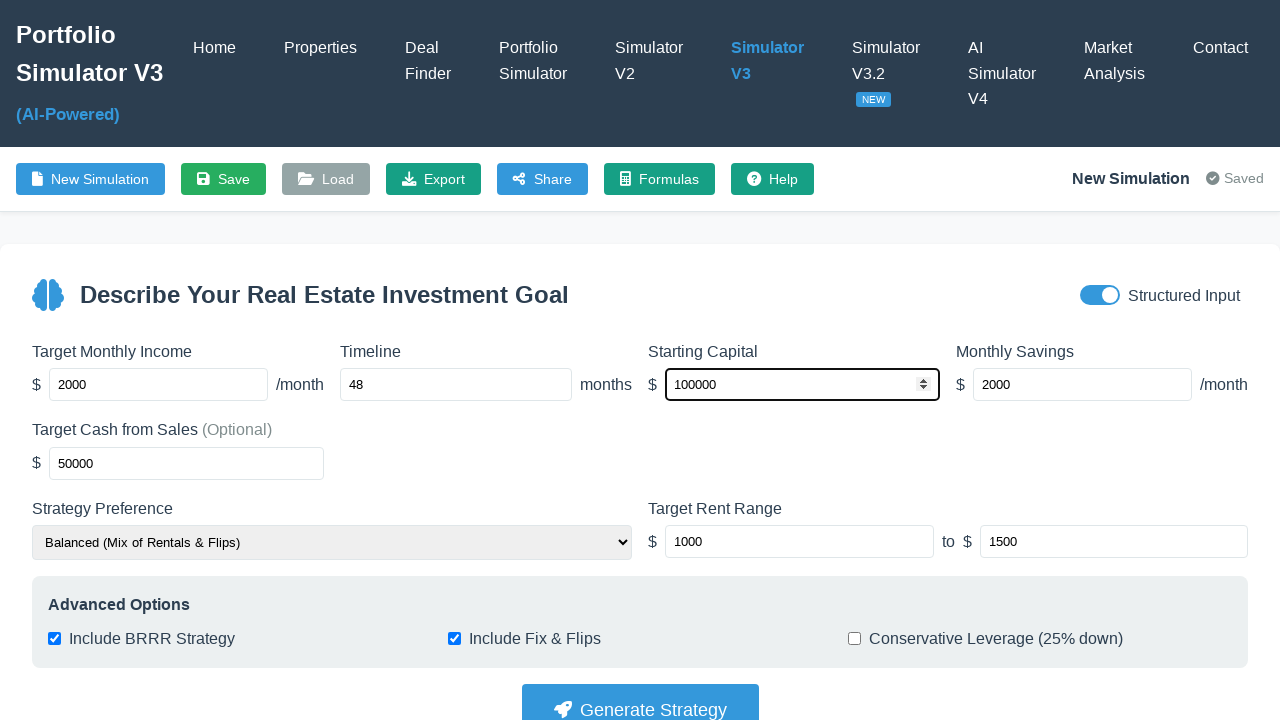

Disabled flips constraint at (454, 639) on #allowFlips
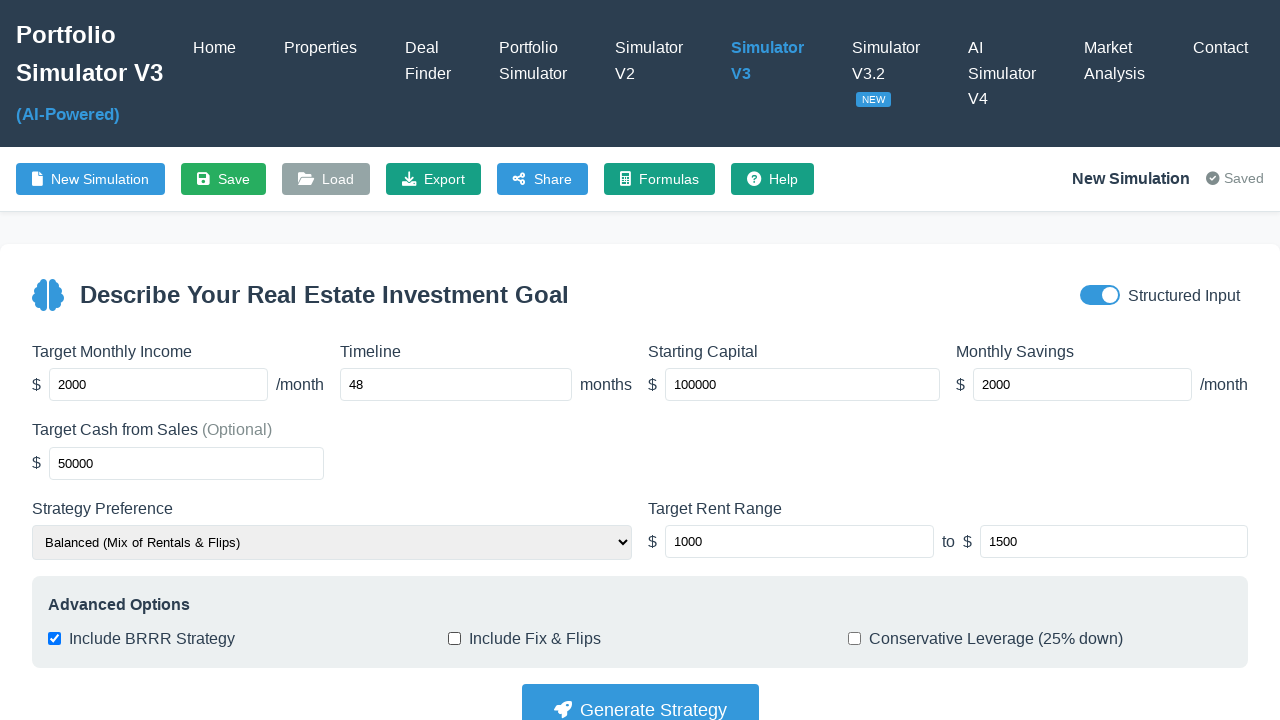

Clicked Generate Strategy button at (640, 694) on button:has-text("Generate Strategy")
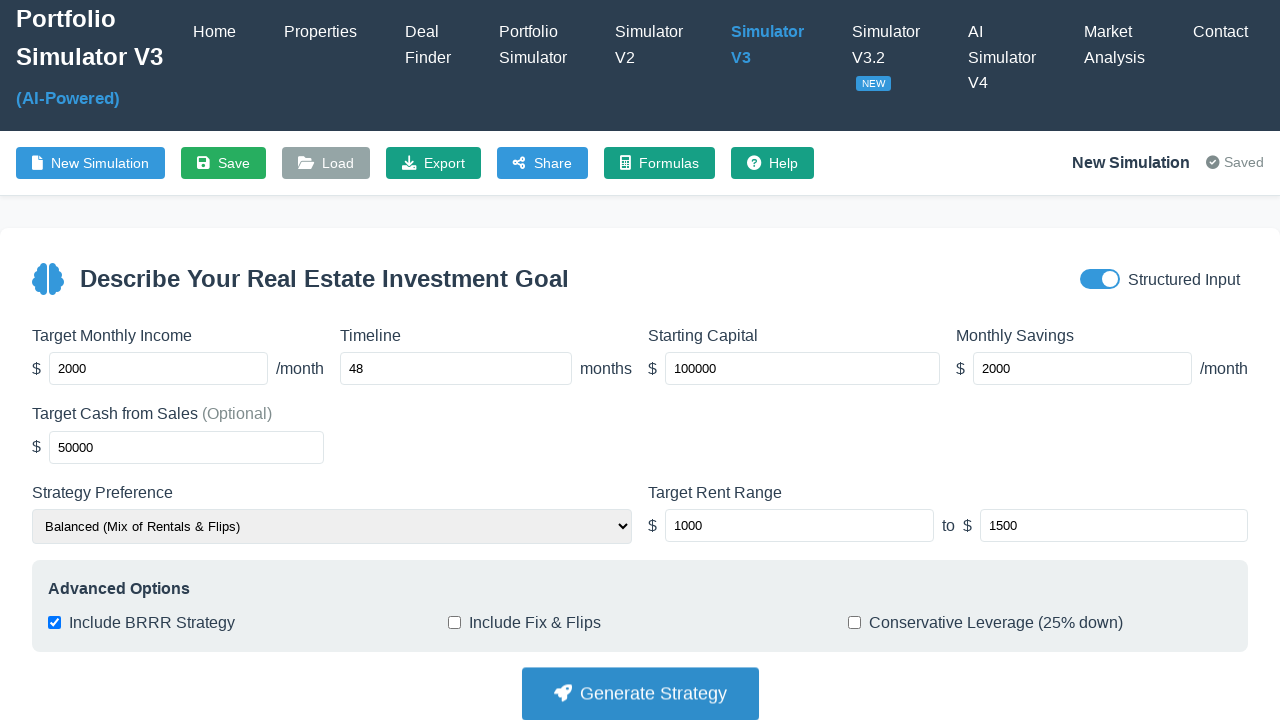

Strategy cards loaded successfully
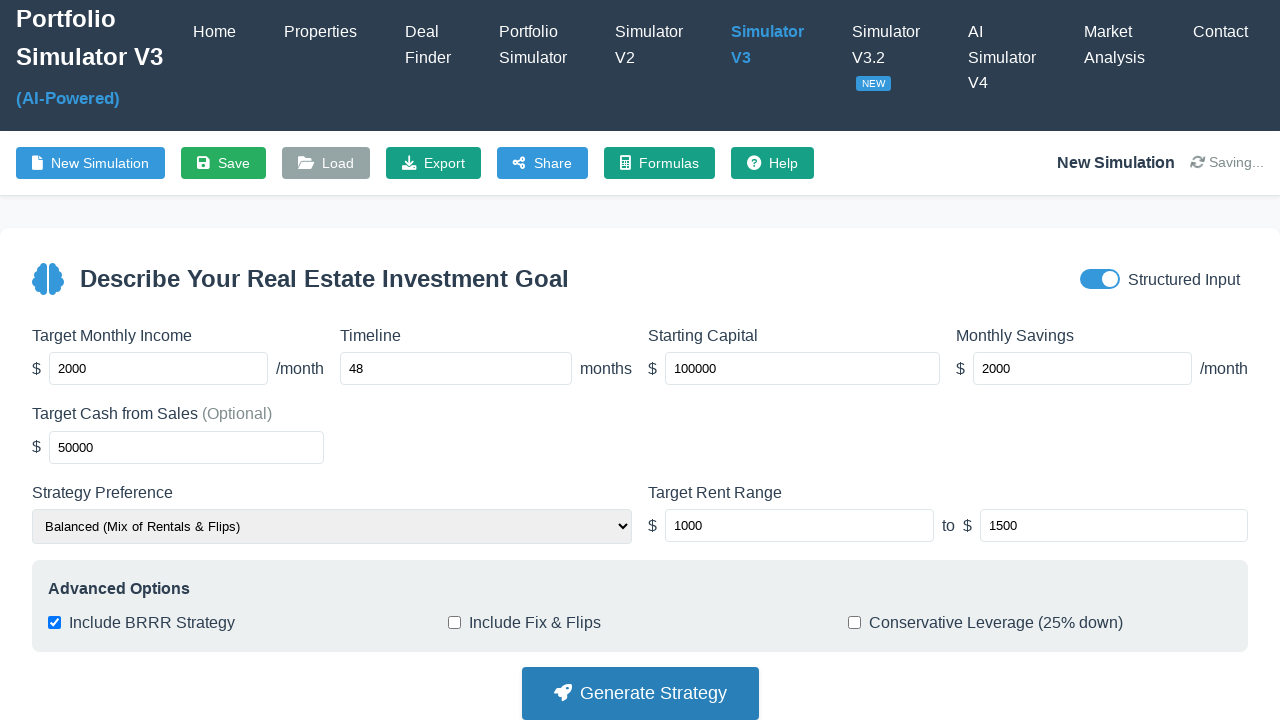

Timeline components became visible
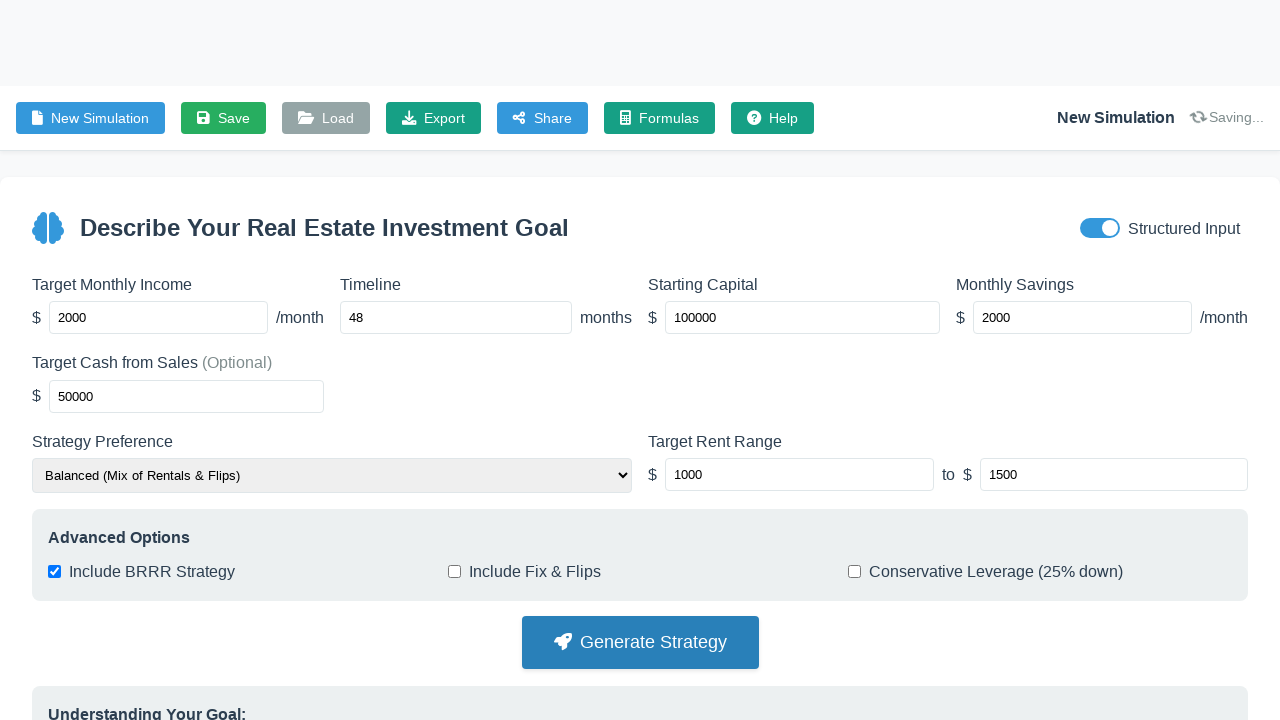

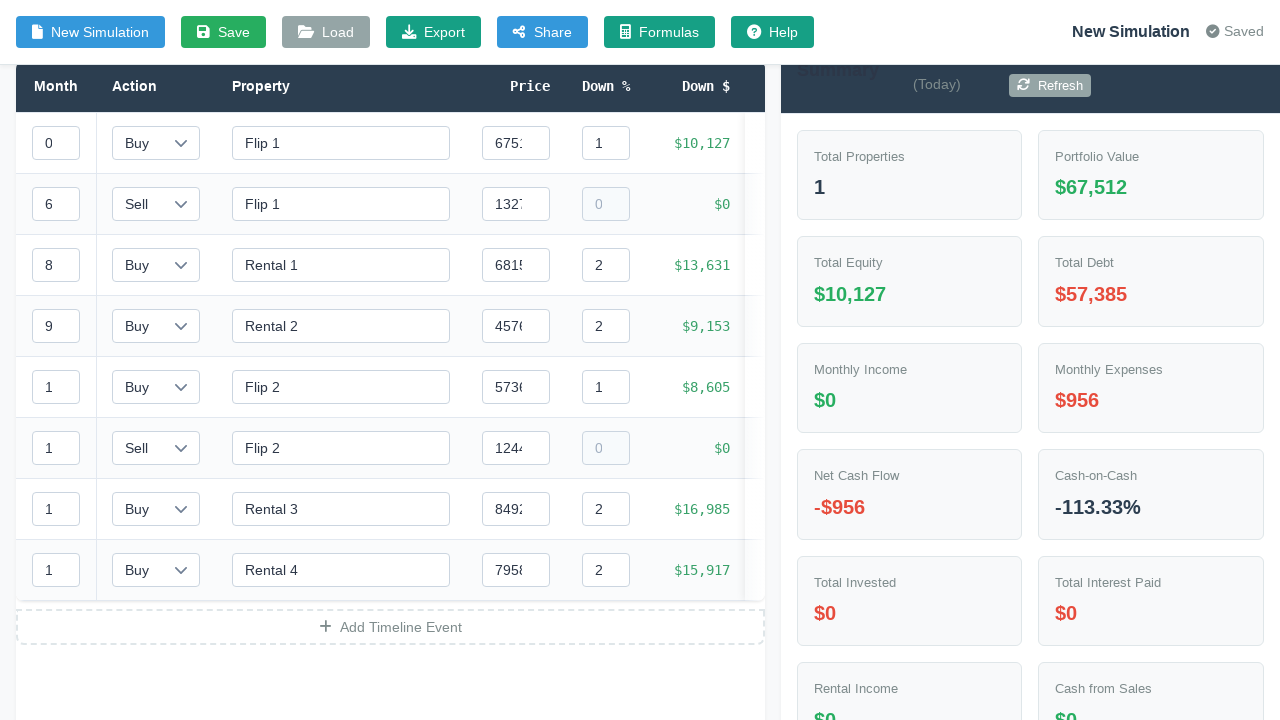